Tests adding another todo item to a sample todo application by entering text and pressing Enter, then verifying the todo was added correctly.

Starting URL: https://lambdatest.github.io/sample-todo-app/

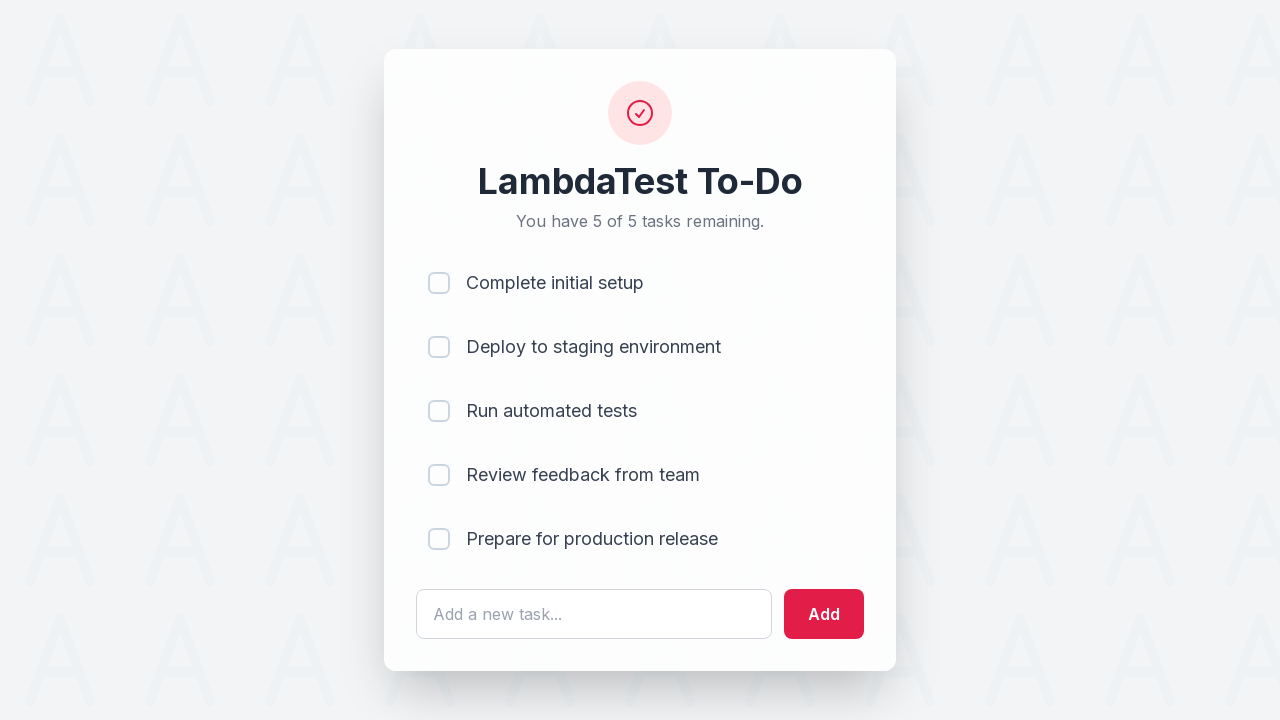

Filled todo input field with 'Learn Playwright' on #sampletodotext
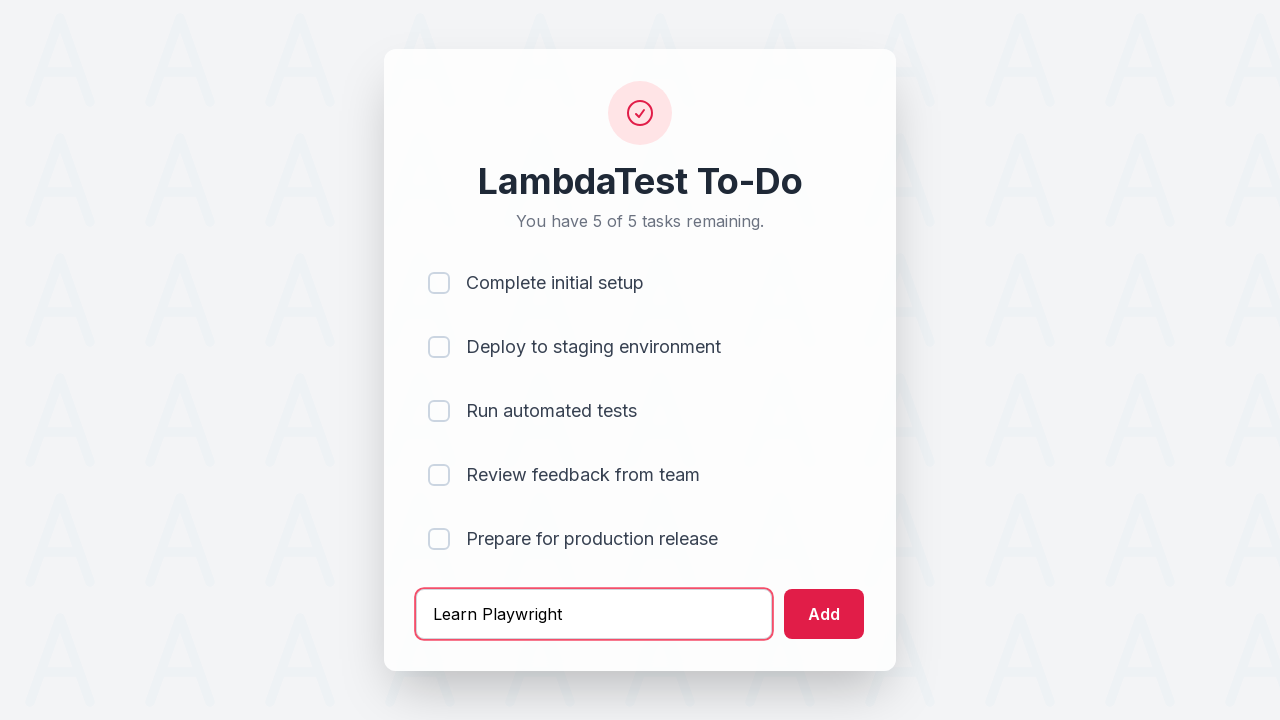

Pressed Enter to add the todo item on #sampletodotext
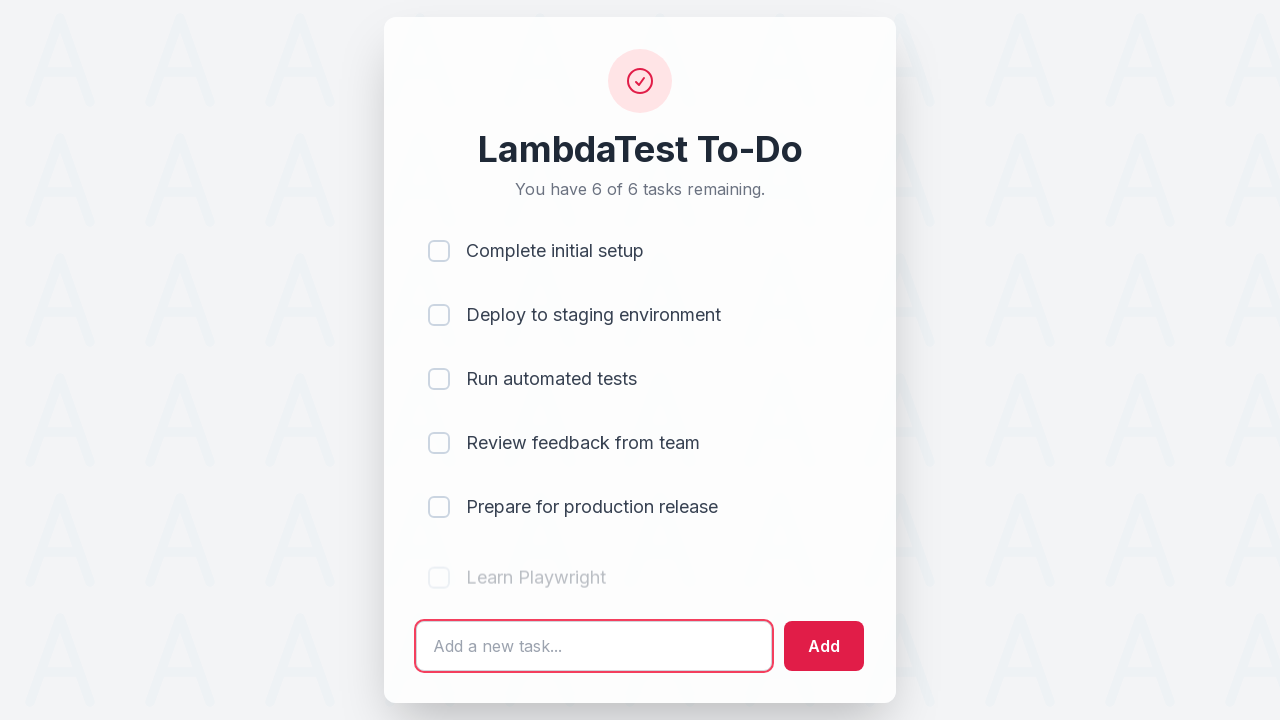

Verified that the new todo item was added to the list
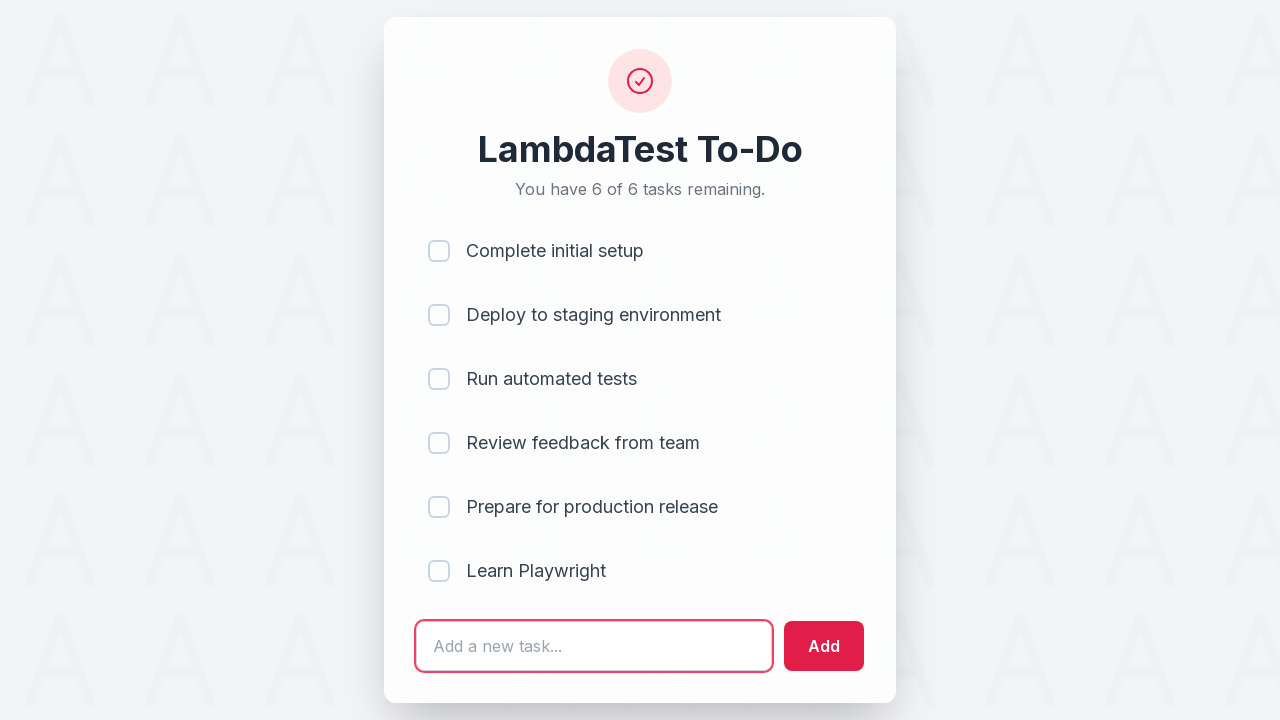

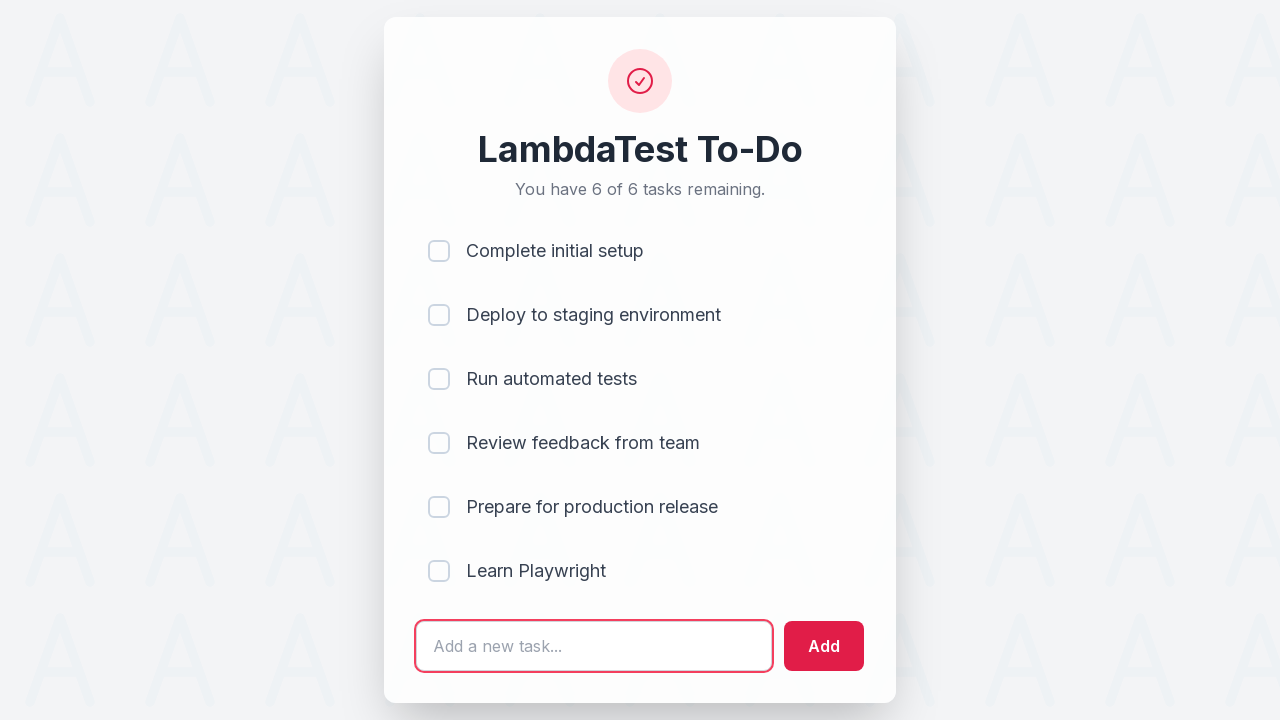